Navigates to the DemoBlaze e-commerce demo site and verifies that the page title is "STORE"

Starting URL: https://www.demoblaze.com/

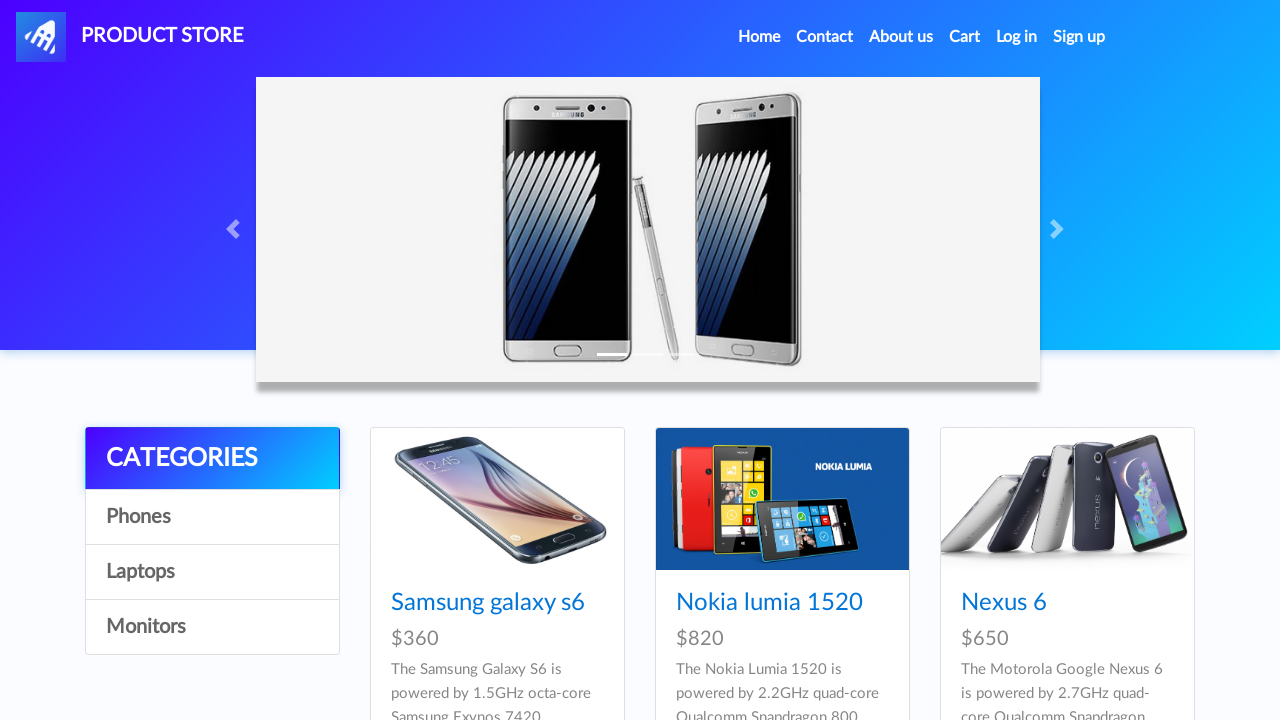

Navigated to DemoBlaze e-commerce site
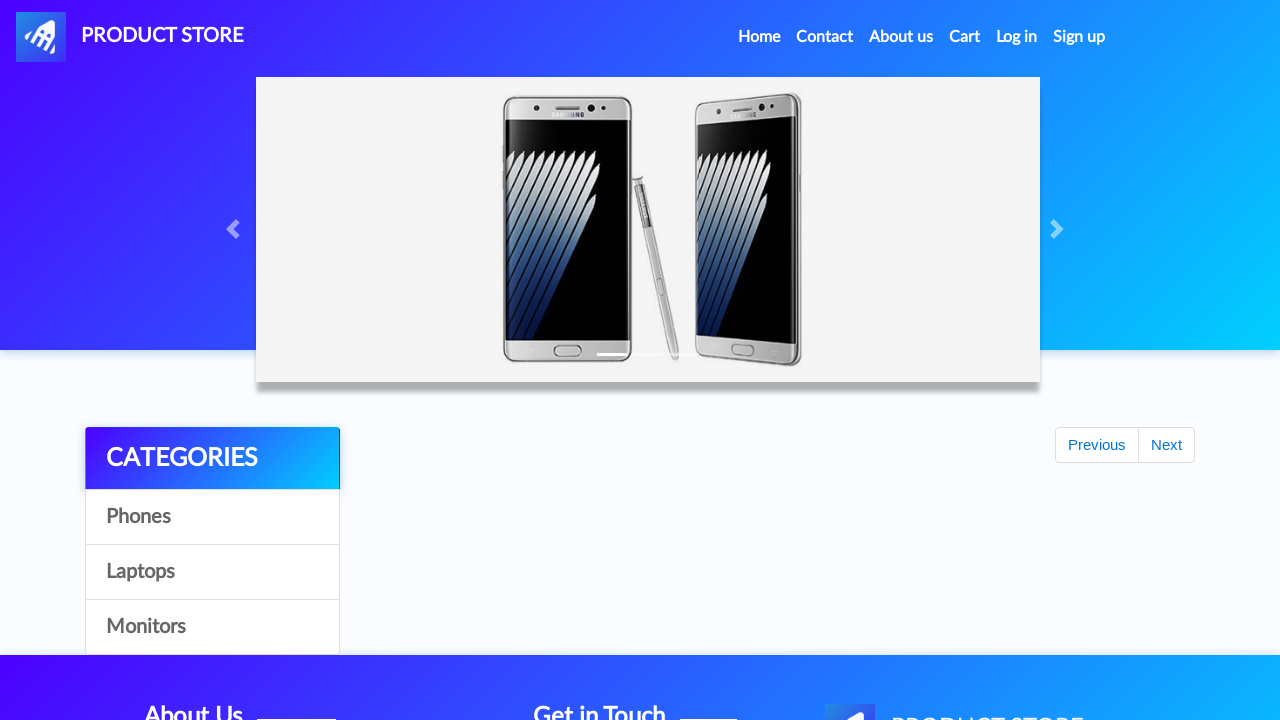

Retrieved page title
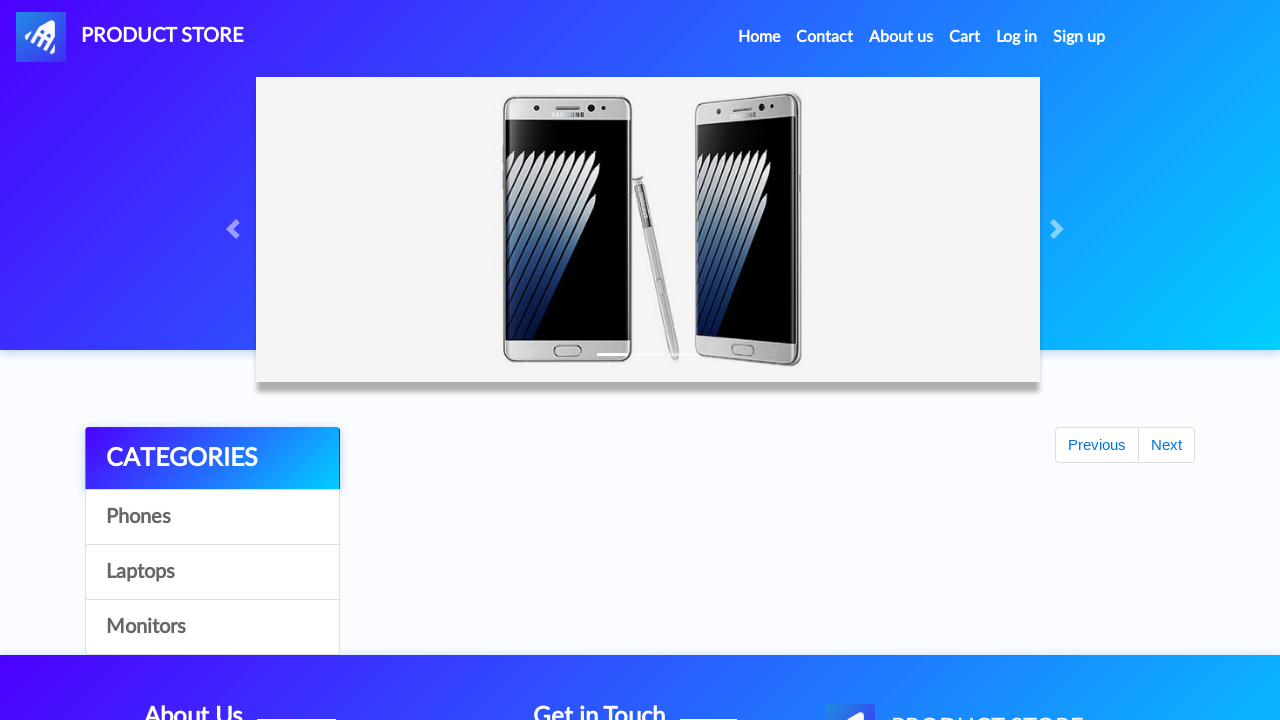

Verified page title is 'STORE'
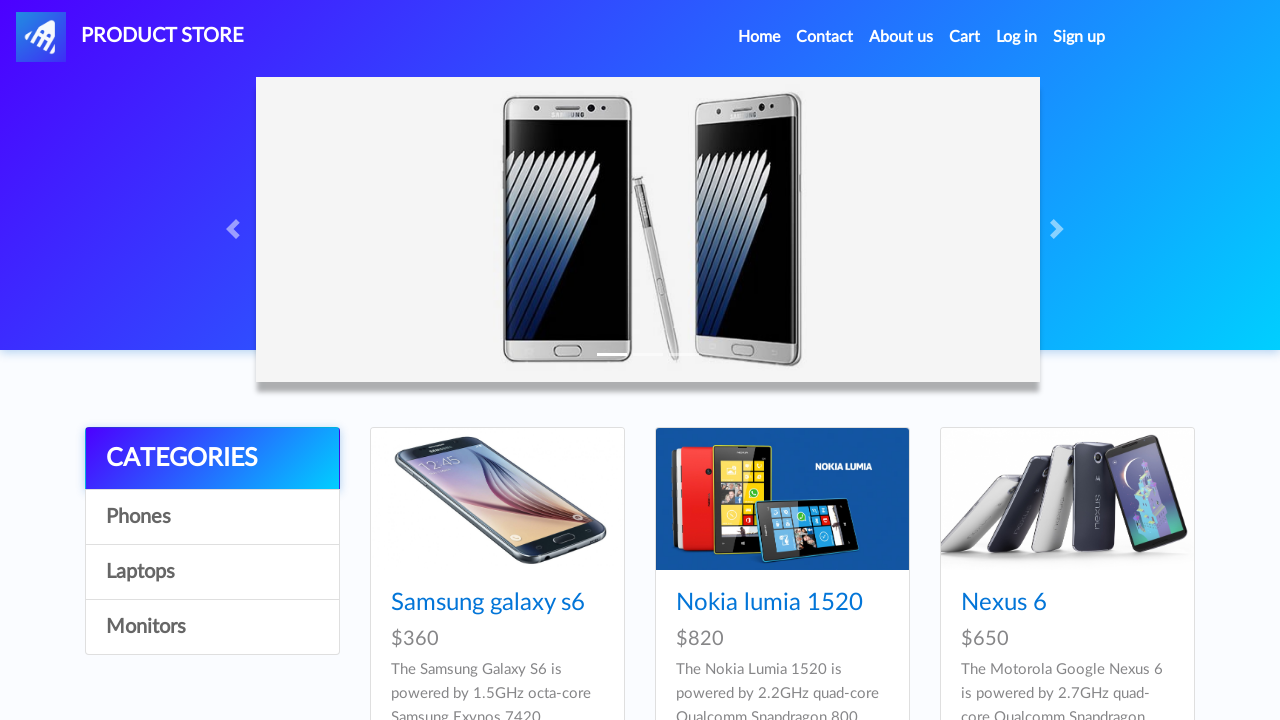

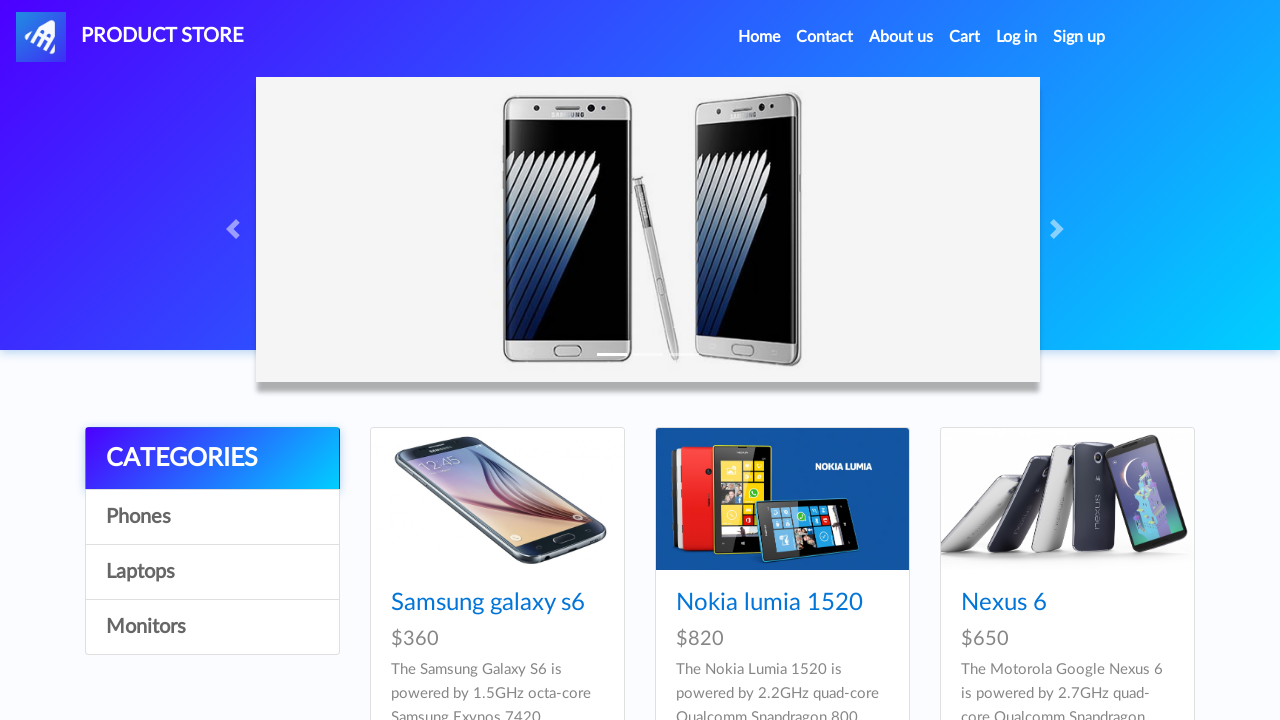